Tests a math challenge form by reading a value from the page, calculating log(abs(12*sin(x))), entering the answer, checking a robot checkbox, selecting a radio option, and submitting the form.

Starting URL: https://suninjuly.github.io/math.html

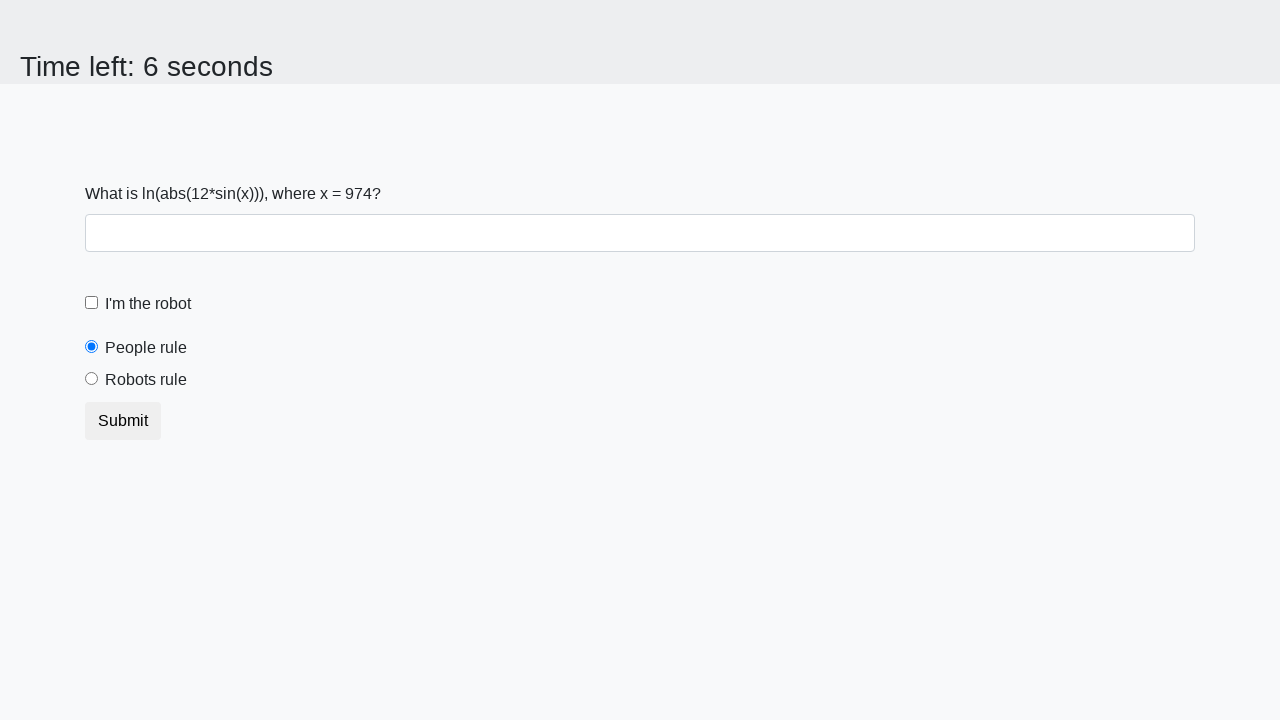

Located and read x value from the page
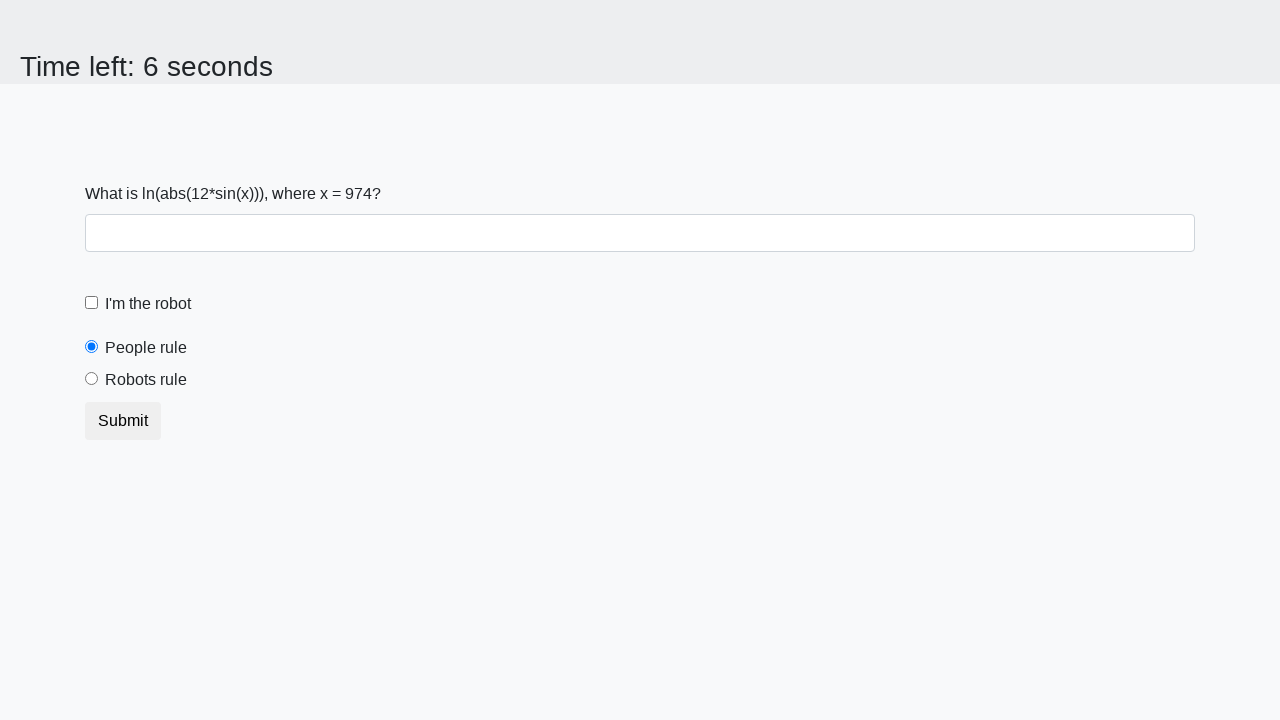

Calculated answer: log(abs(12*sin(974))) = 0.24132071718101825
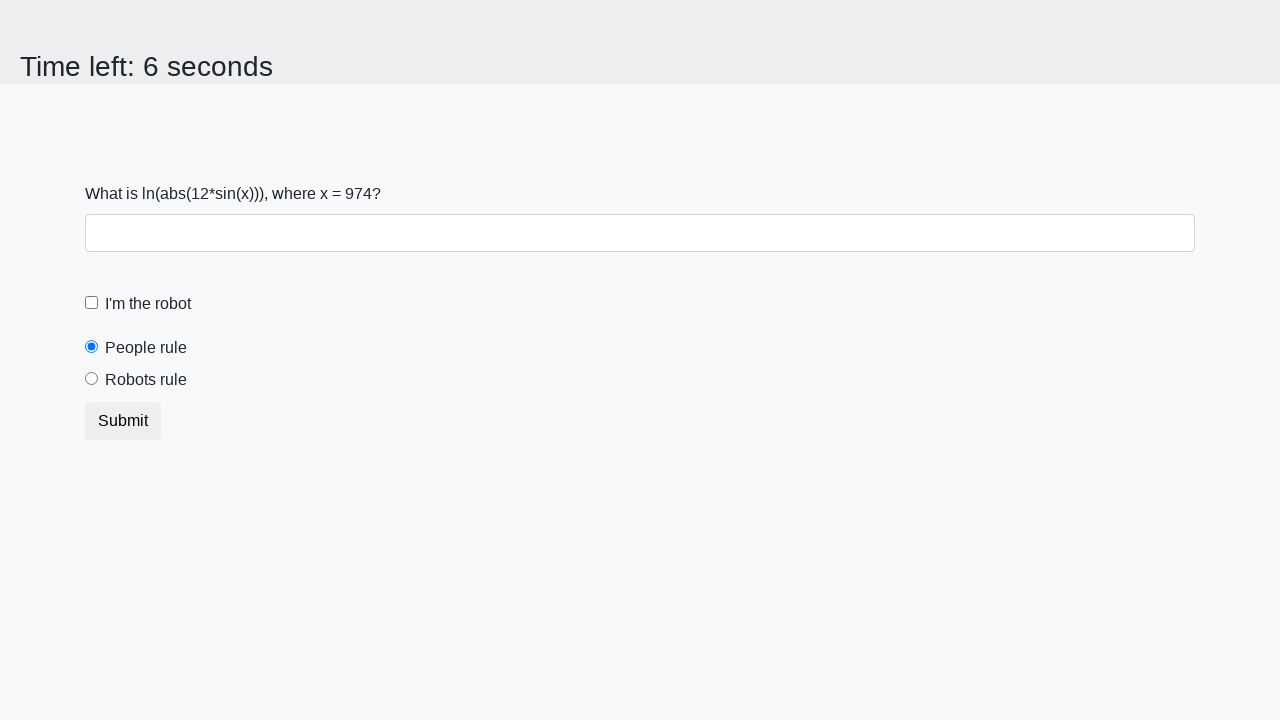

Filled answer field with calculated value: 0.24132071718101825 on #answer
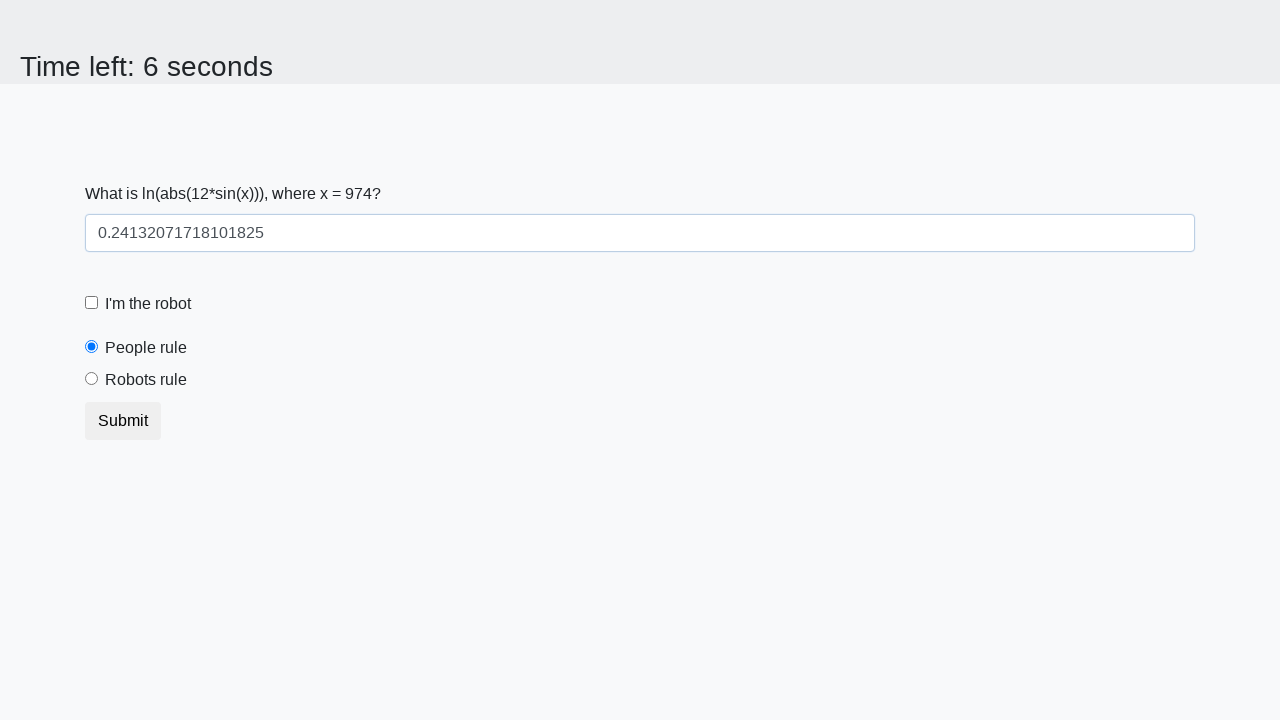

Clicked robot checkbox at (148, 304) on [for='robotCheckbox']
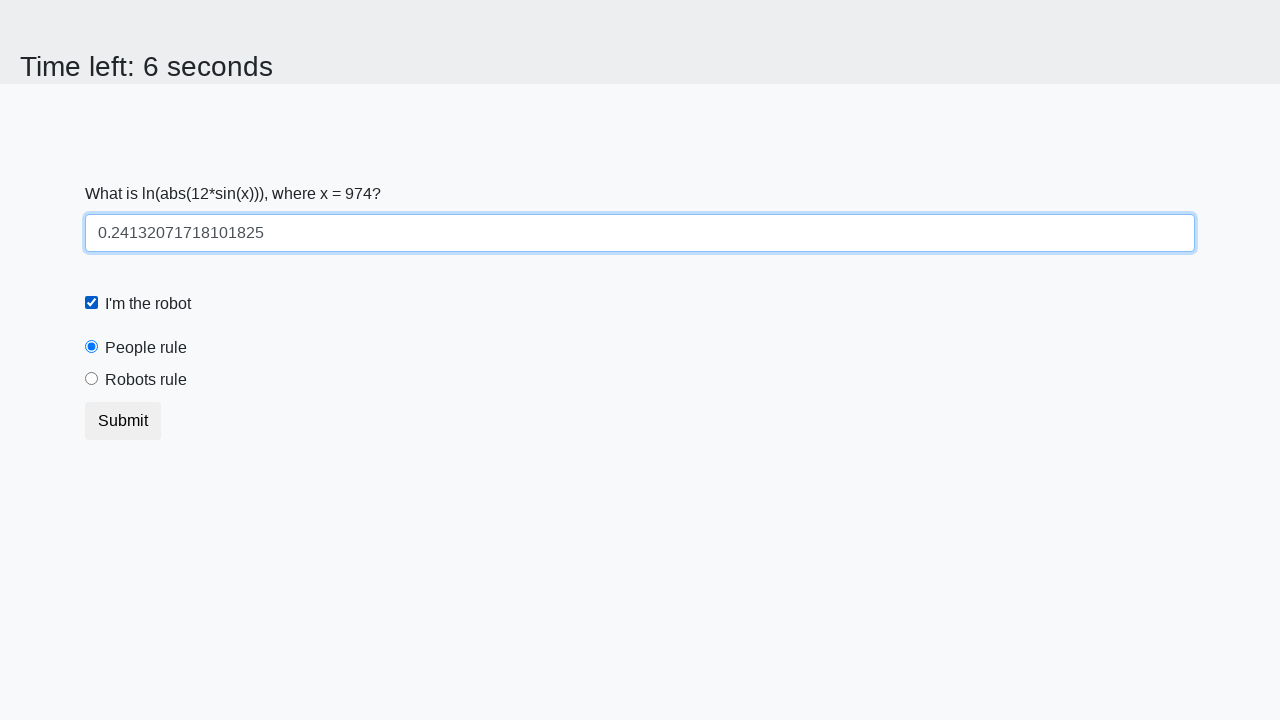

Selected 'robots' radio option at (92, 379) on [value='robots']
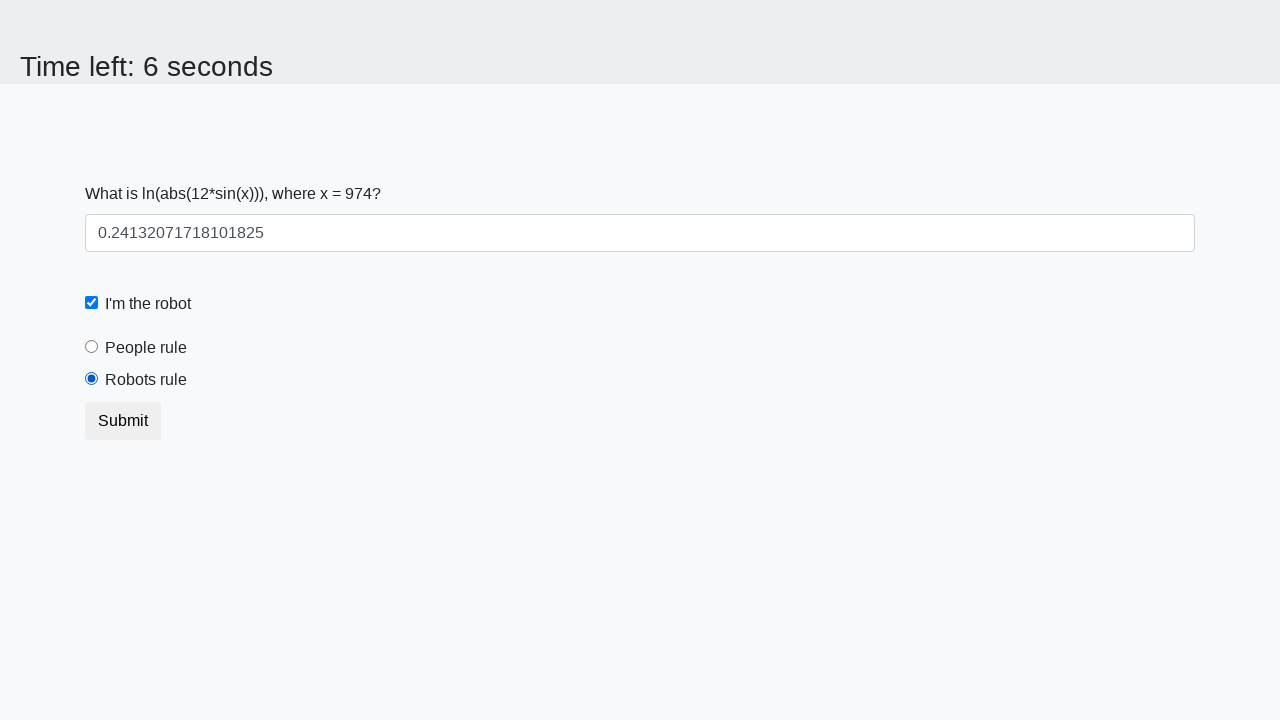

Clicked submit button to submit the form at (123, 421) on button.btn
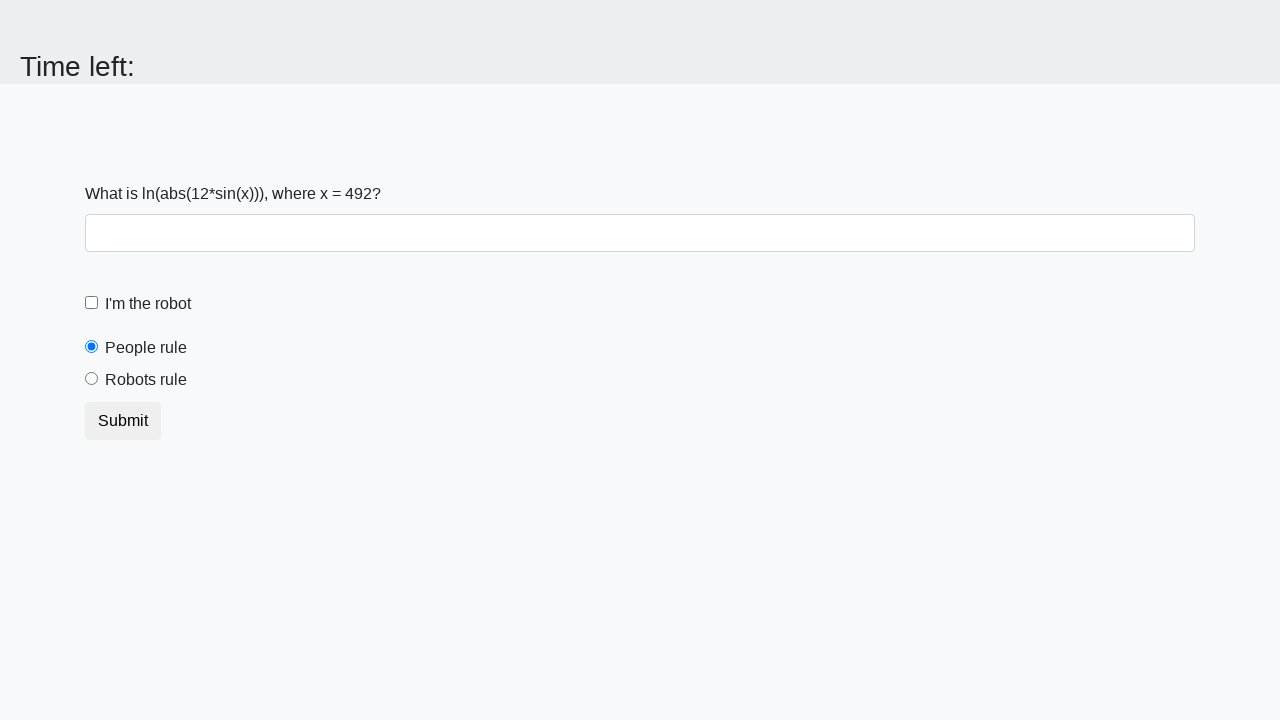

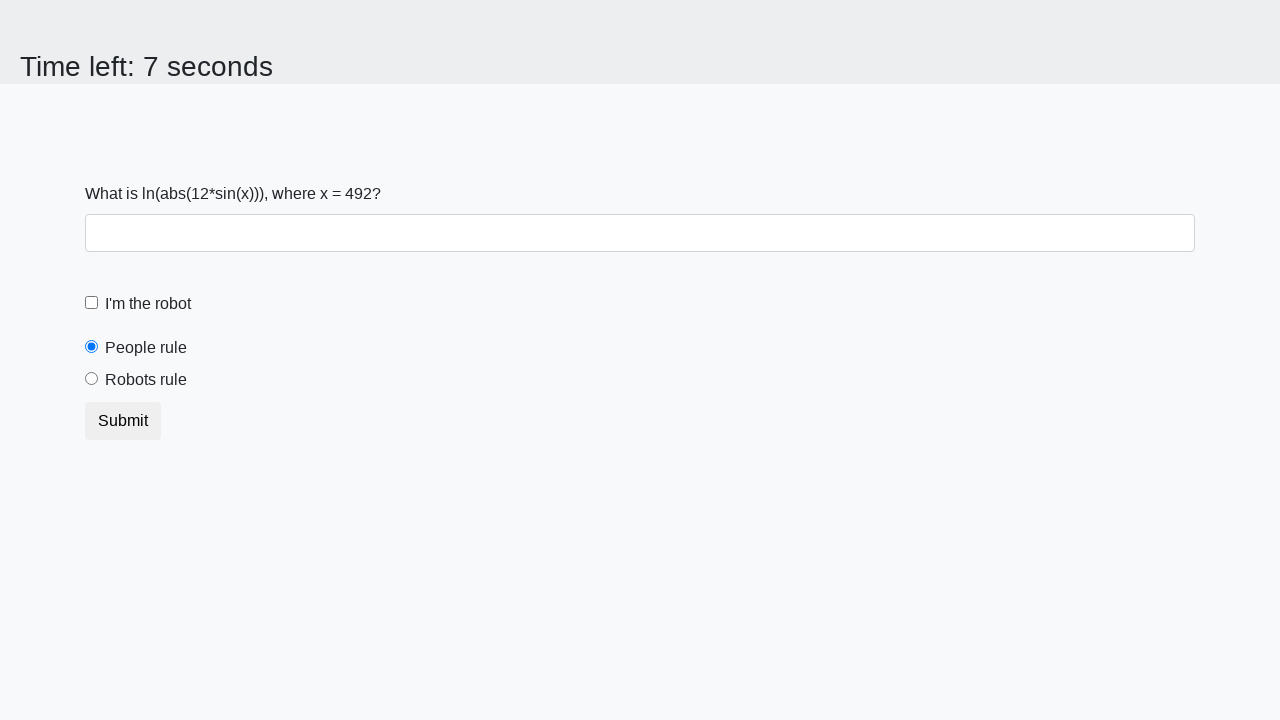